Tests a form submission by filling in full name, email, current address, and permanent address fields, then clicking submit

Starting URL: https://demoqa.com/text-box

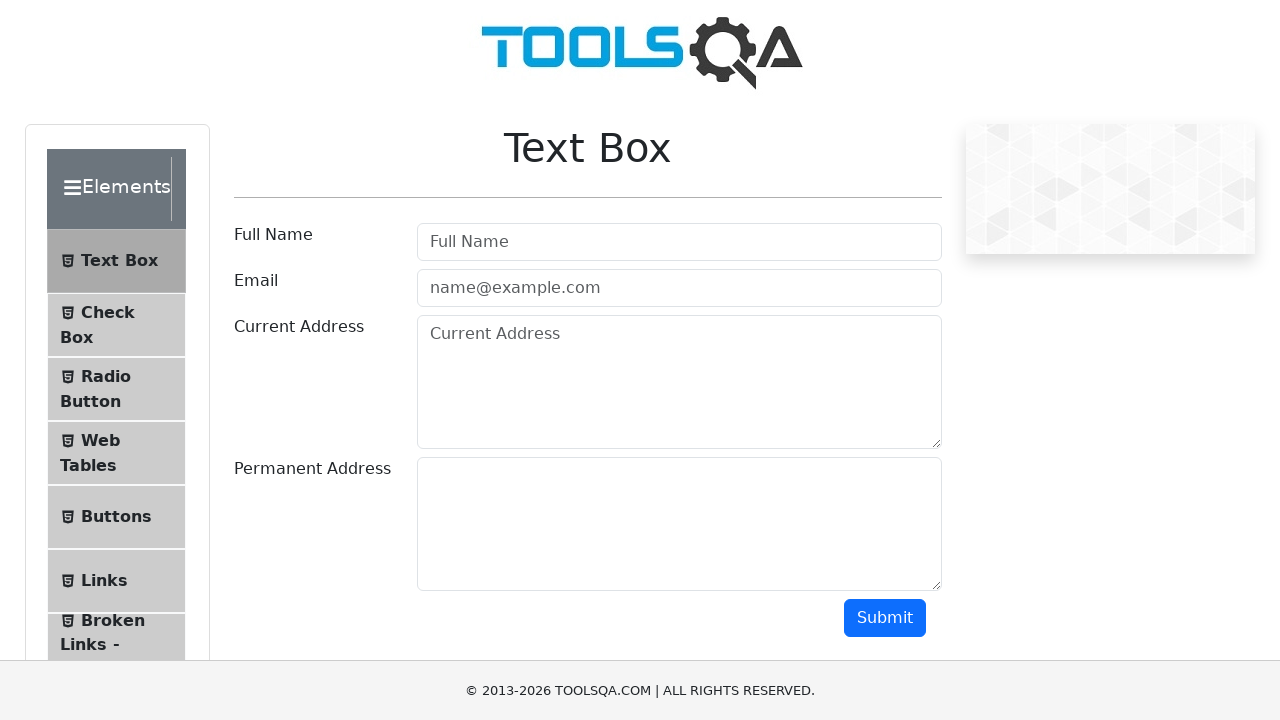

Filled full name field with 'John Smith' on #userName
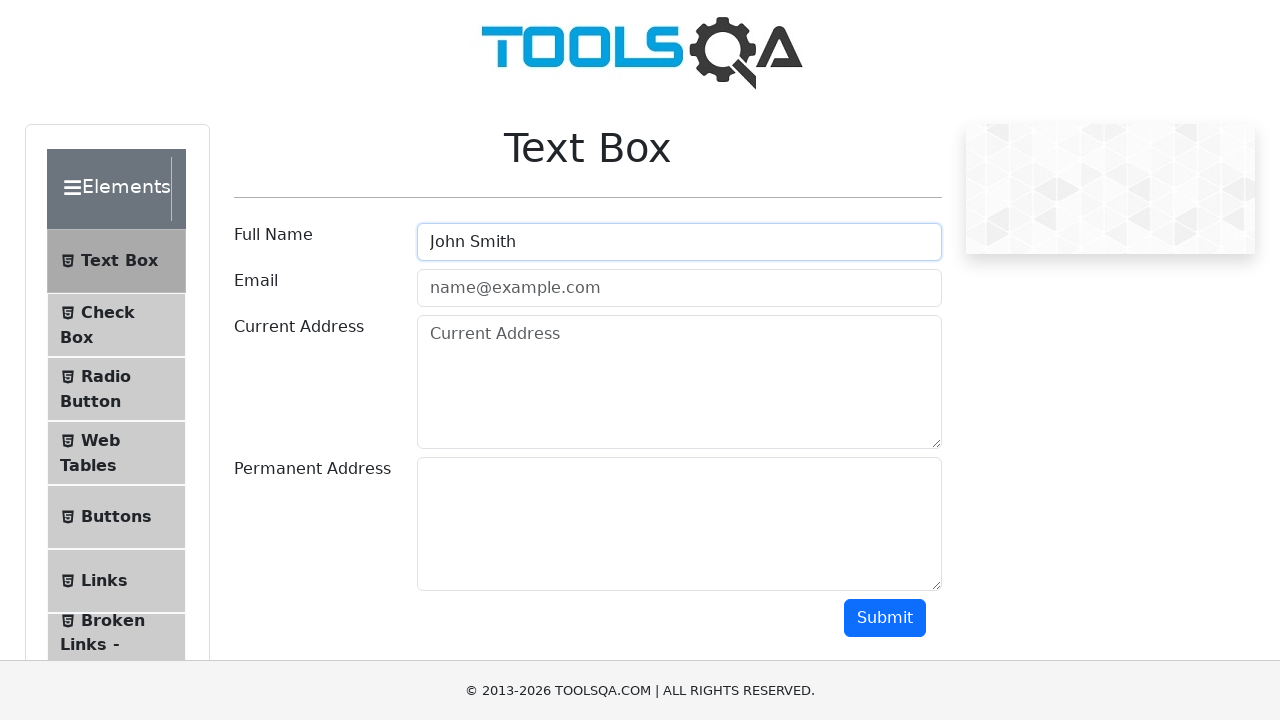

Filled email field with 'john.smith@example.com' on #userEmail
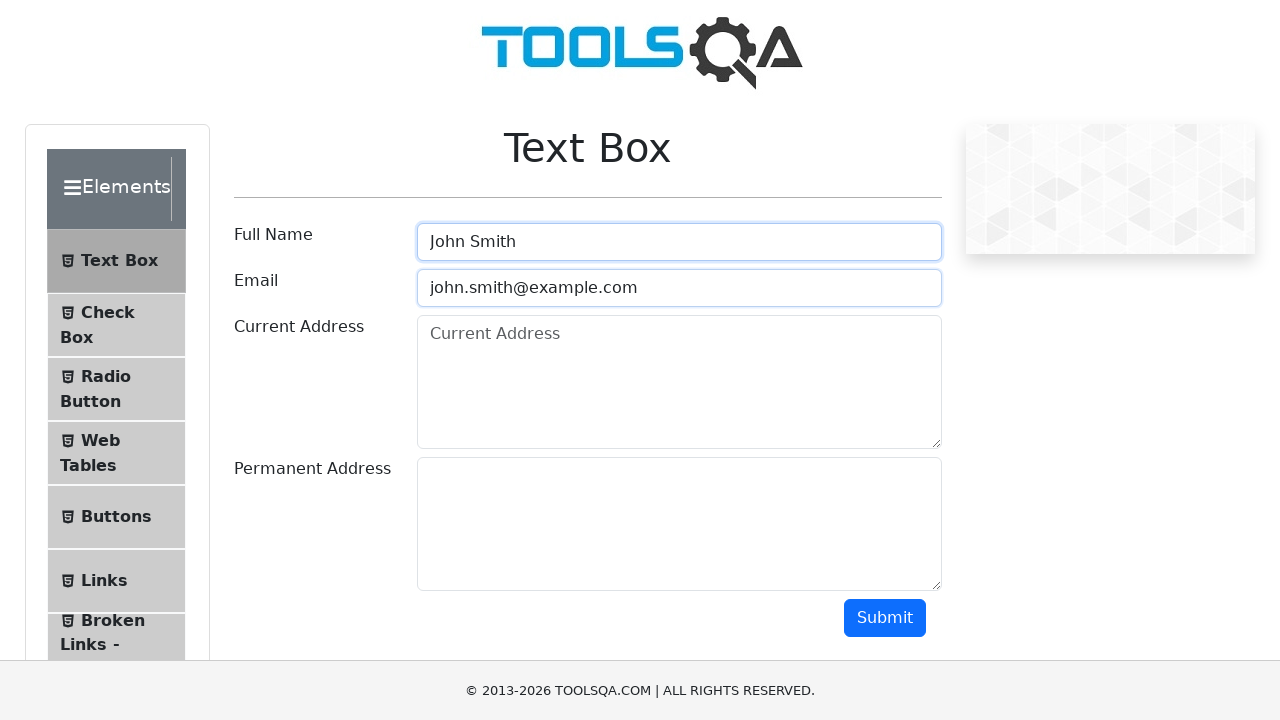

Filled current address field with '123 Main Street, Apt 4B' on #currentAddress
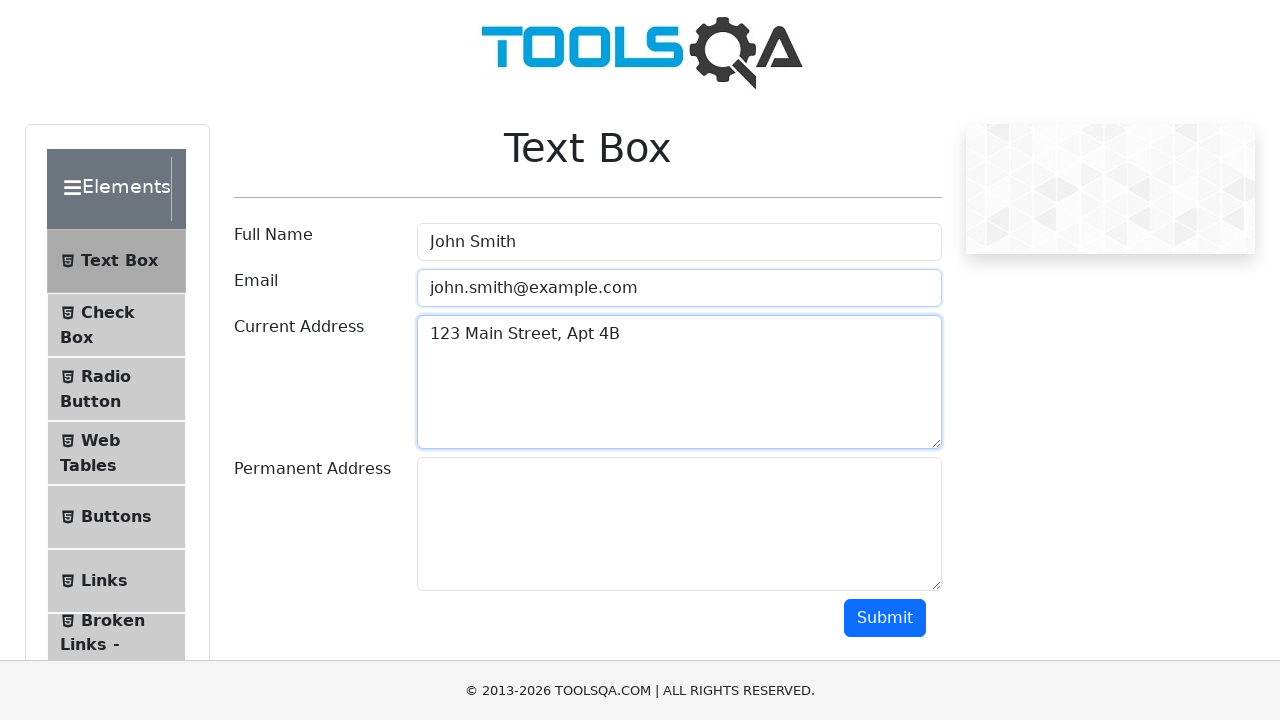

Filled permanent address field with '456 Oak Avenue, Suite 200' on #permanentAddress
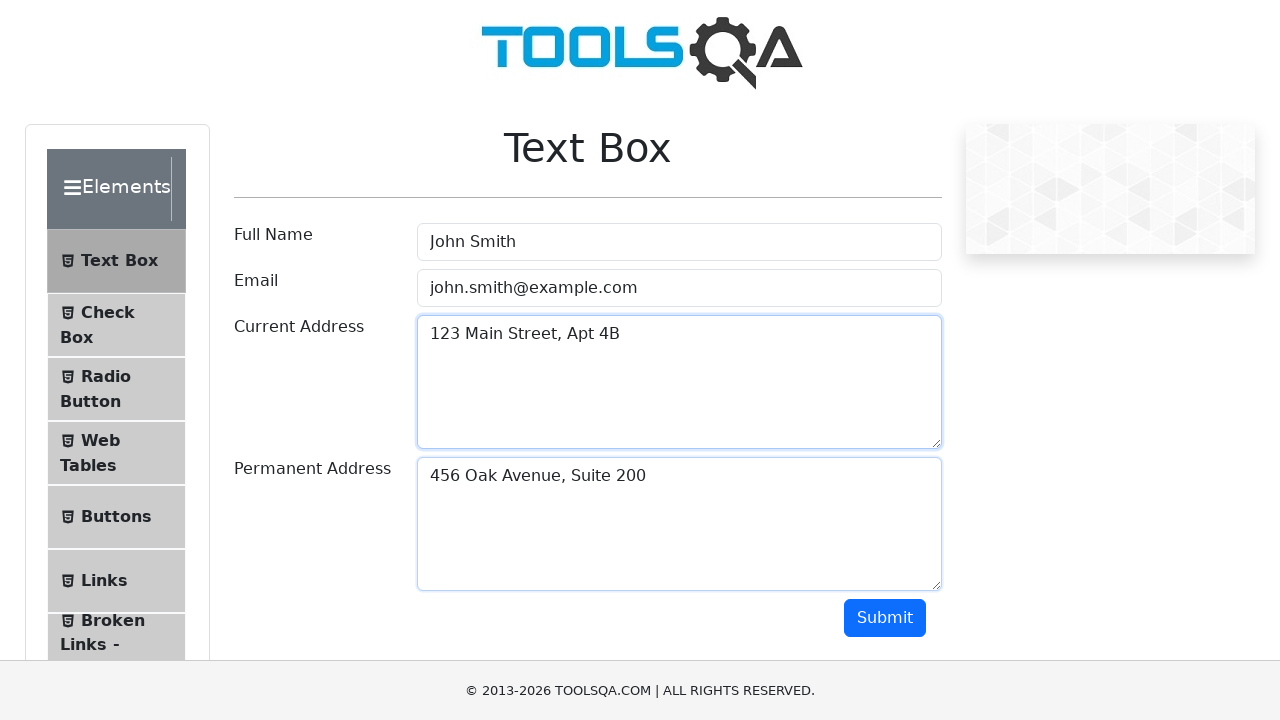

Clicked submit button to submit form at (885, 618) on button#submit
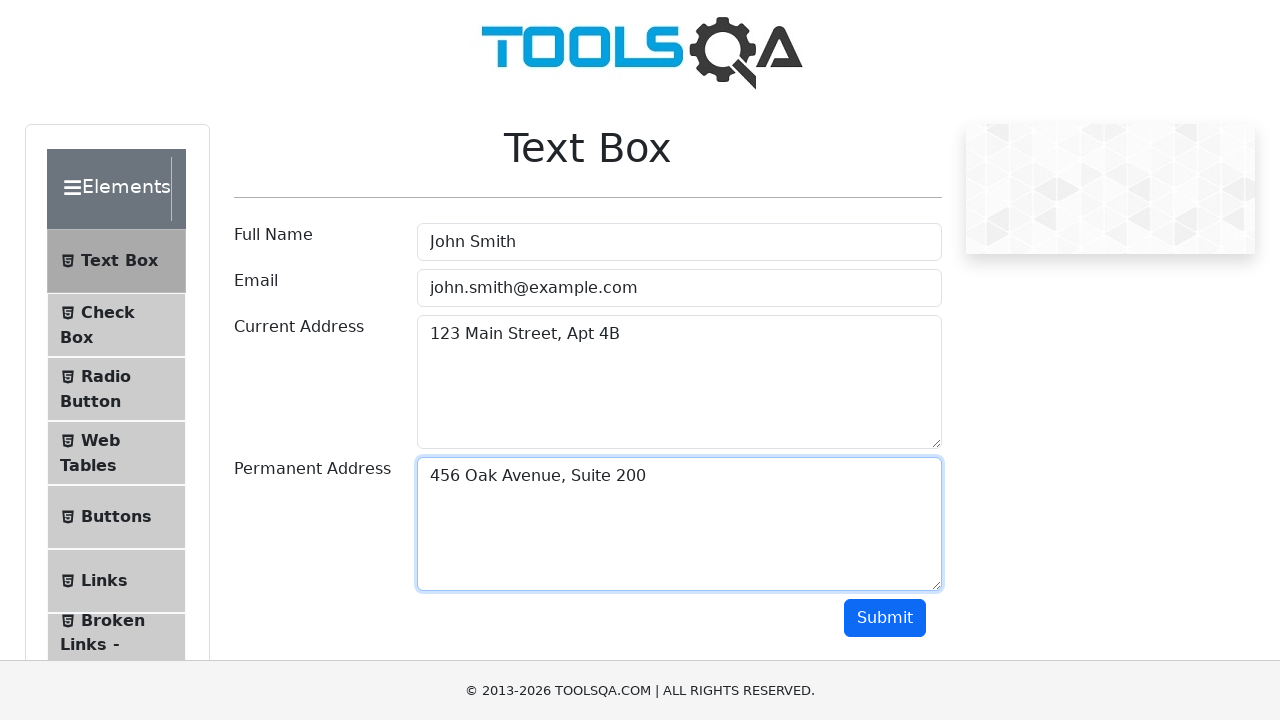

Form submission result appeared
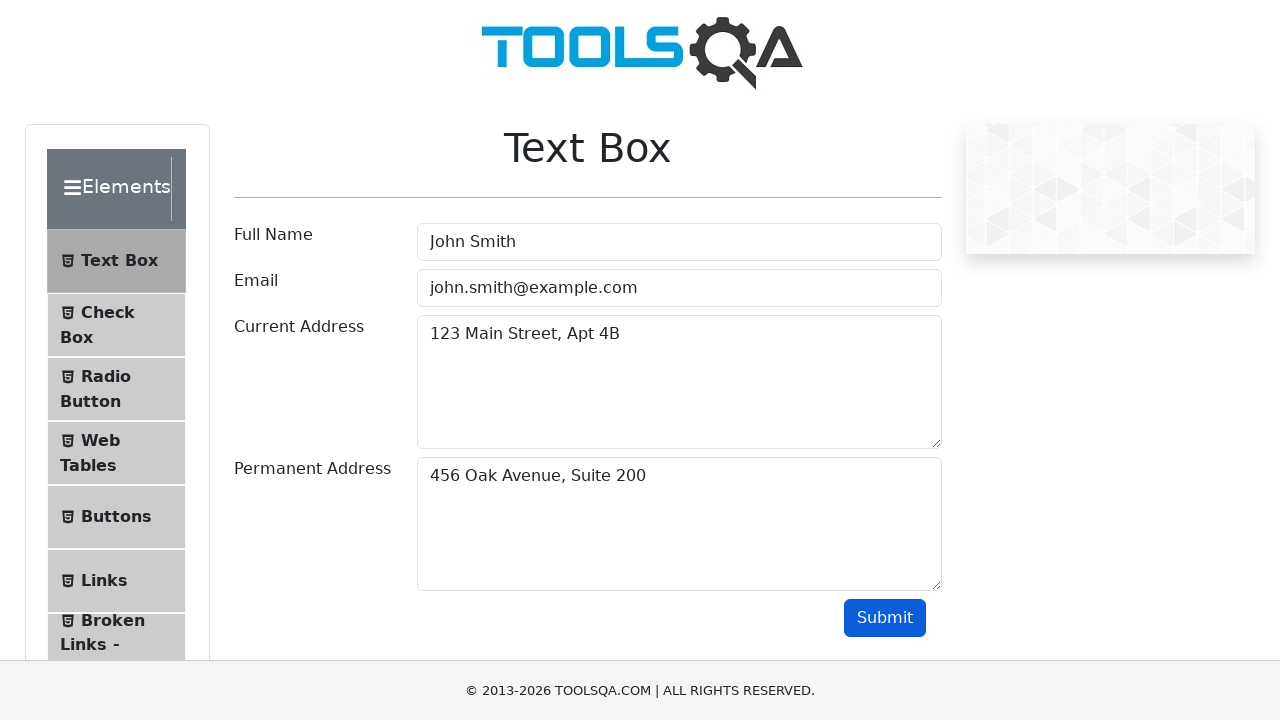

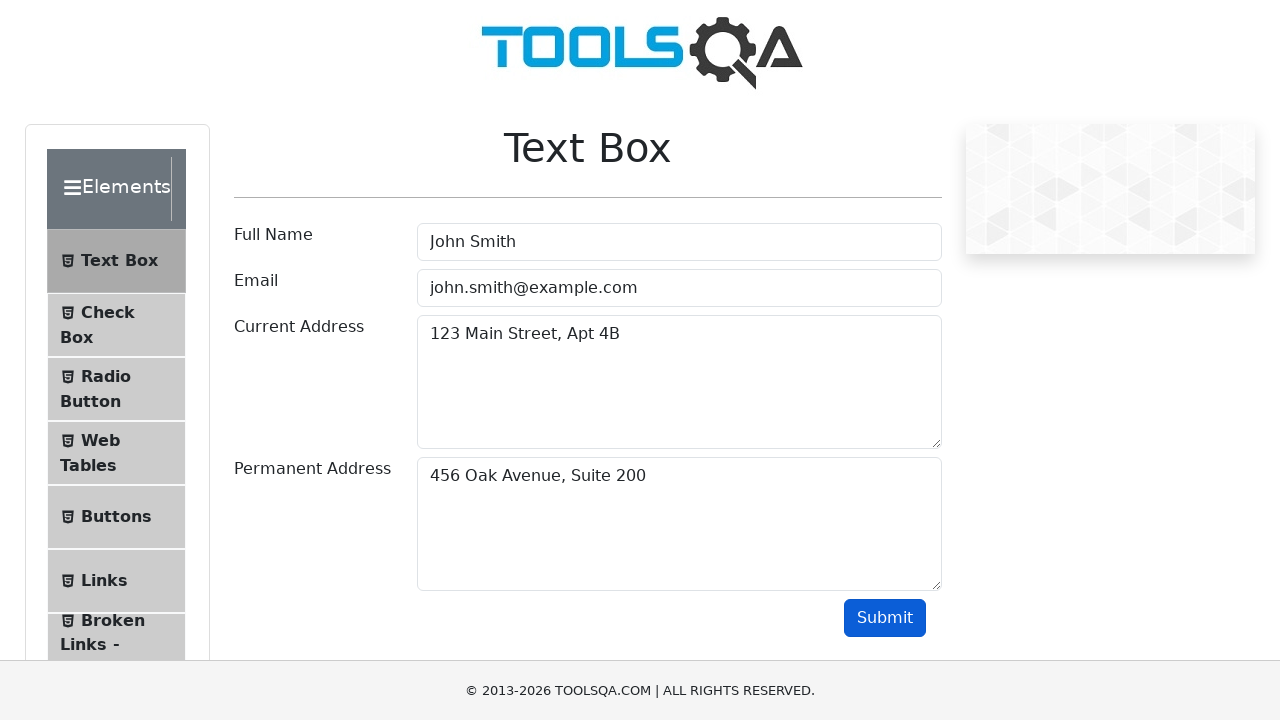